Tests an e-commerce checkout flow by adding specific items to cart, applying a promo code, and completing the order with country selection

Starting URL: https://rahulshettyacademy.com/seleniumPractise/#/

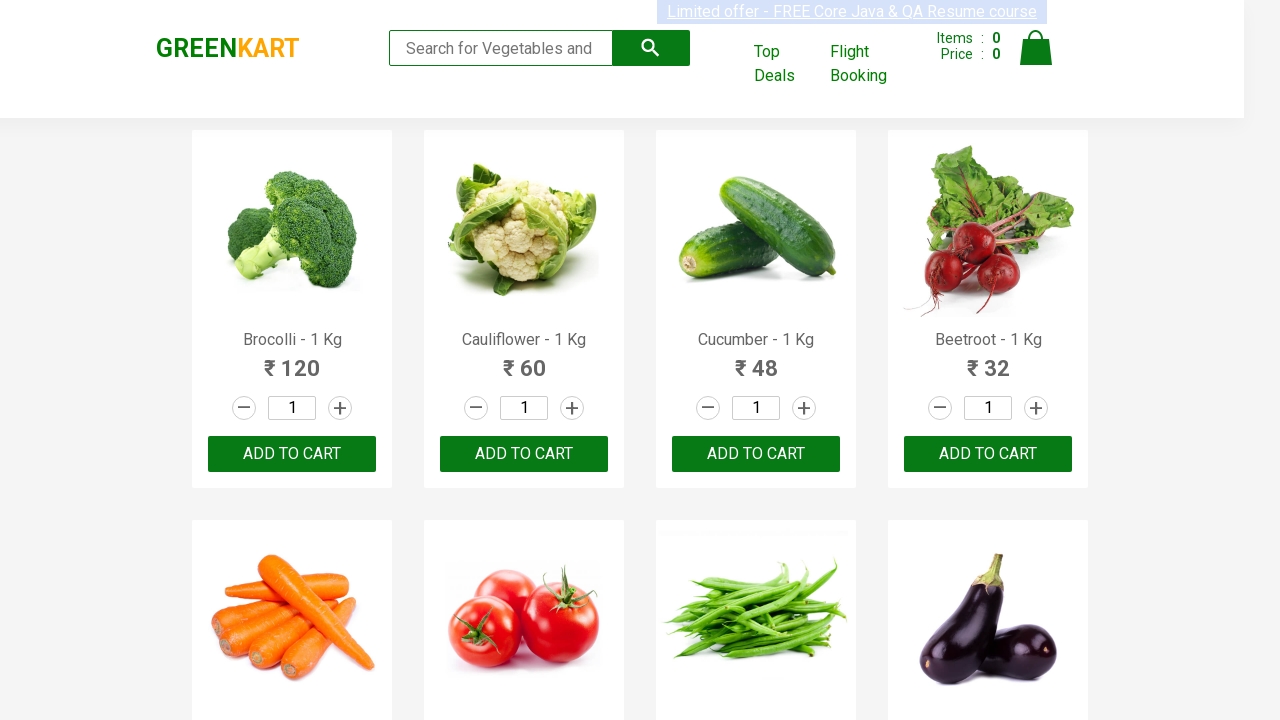

Waited for product names to load on the page
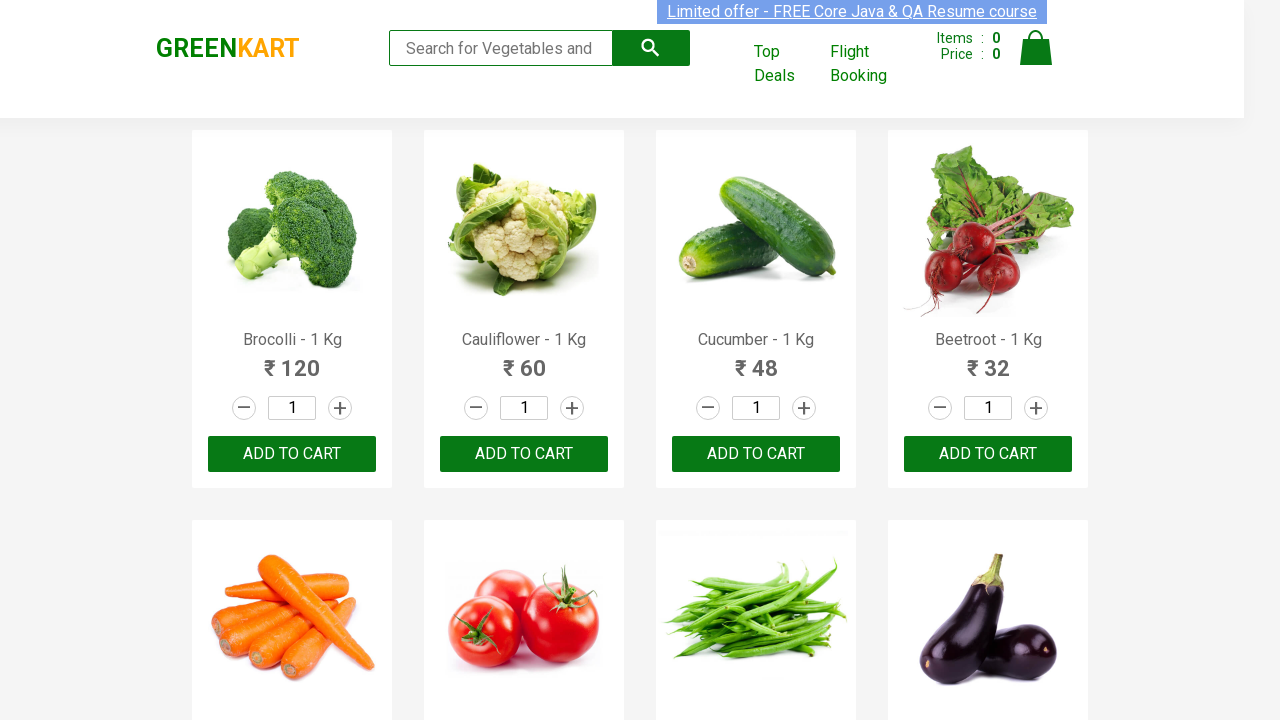

Retrieved all product name elements
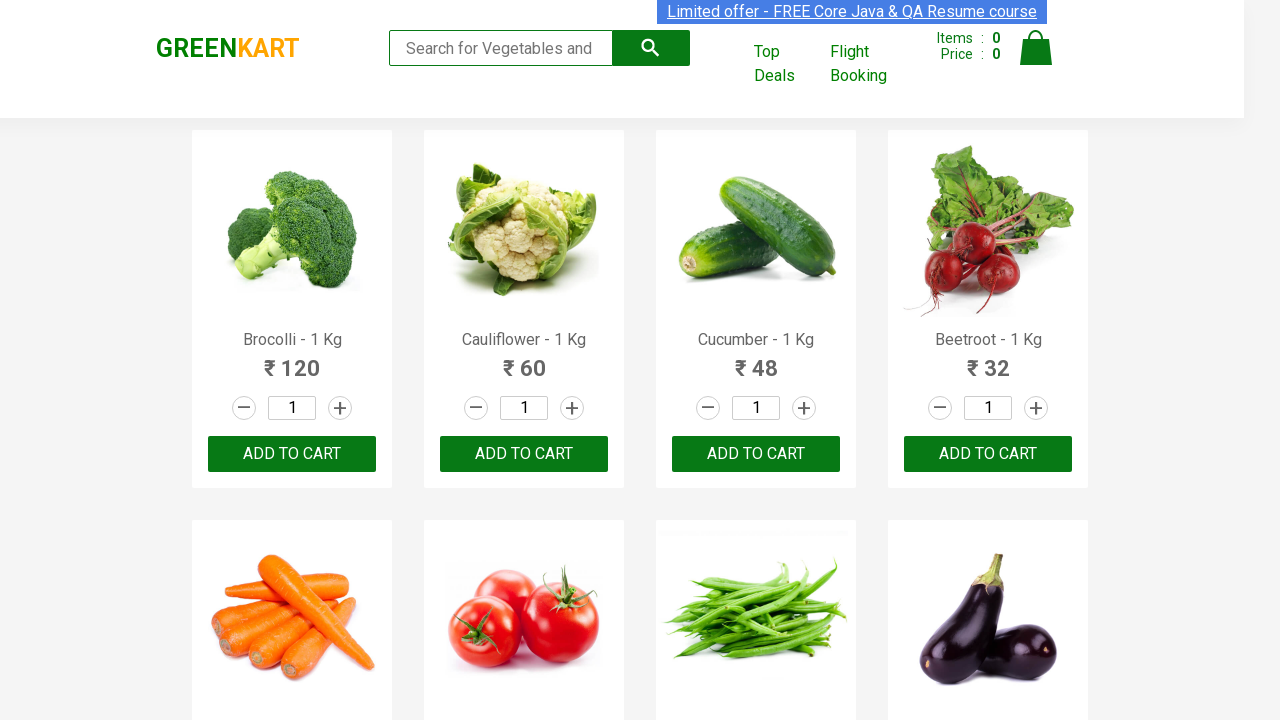

Retrieved all add to cart buttons
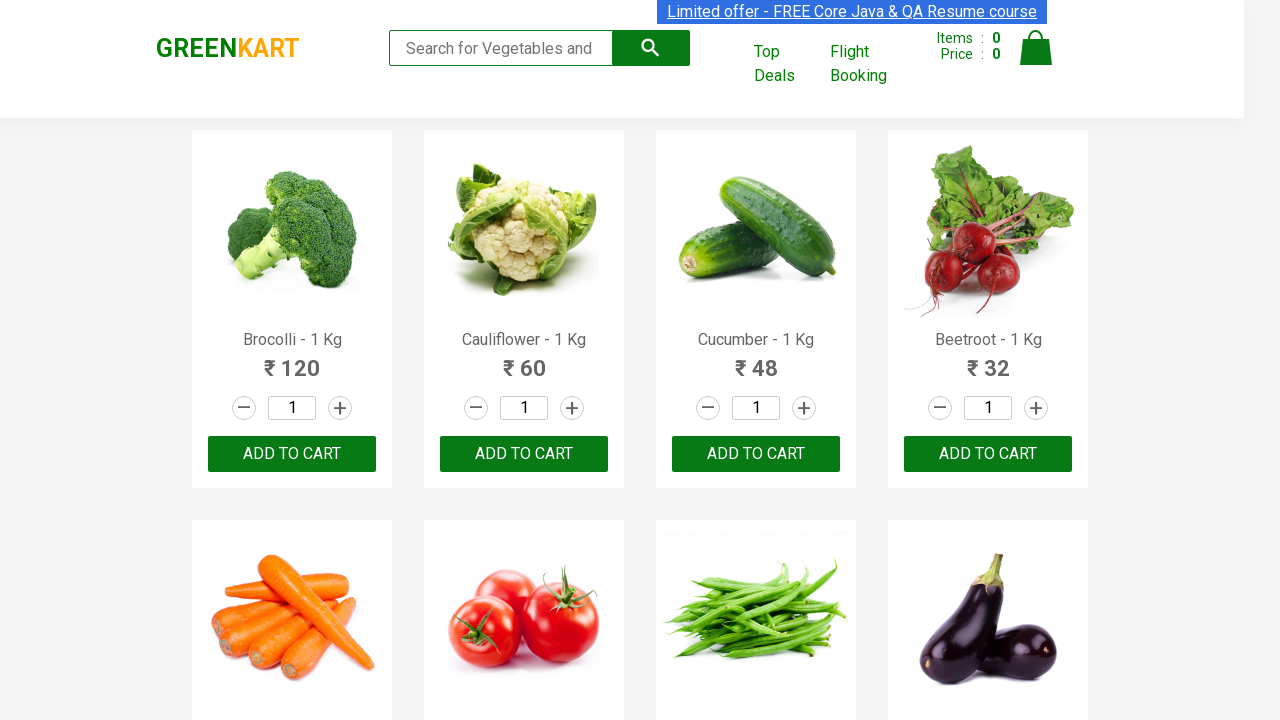

Added 'Cucumber' to cart at (756, 454) on div.product-action button >> nth=2
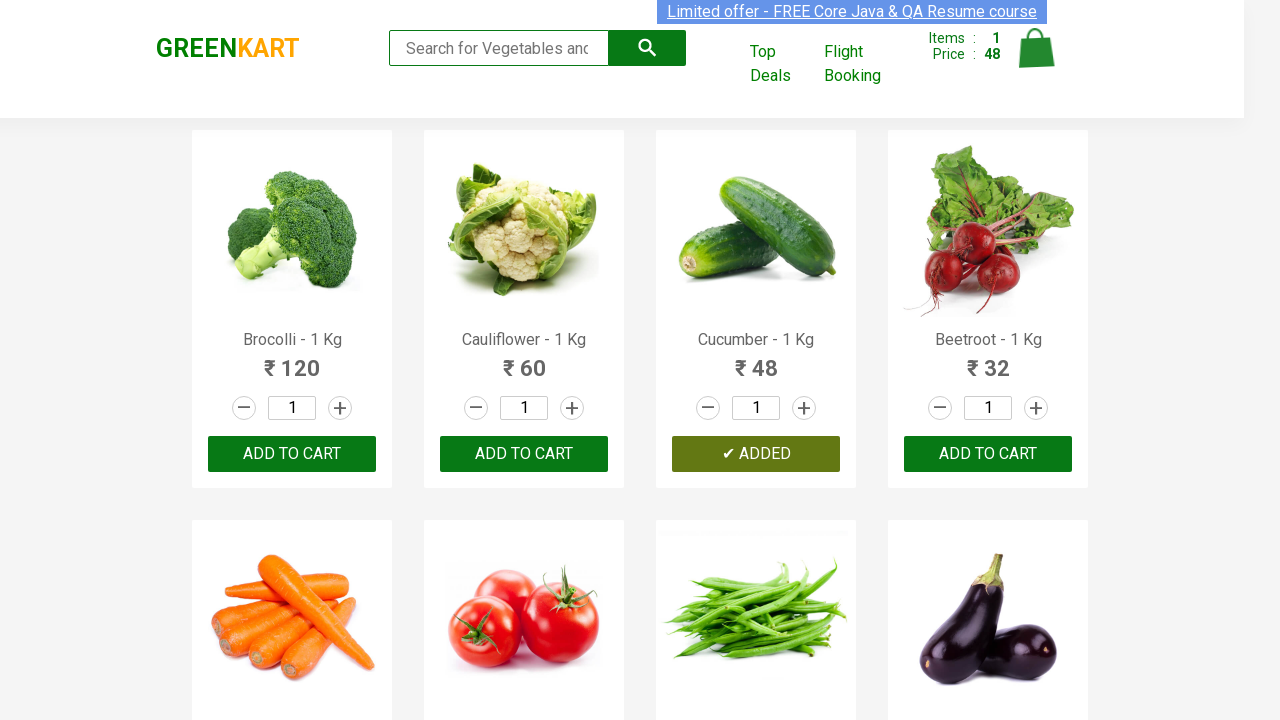

Added 'Brinjal' to cart at (988, 360) on div.product-action button >> nth=7
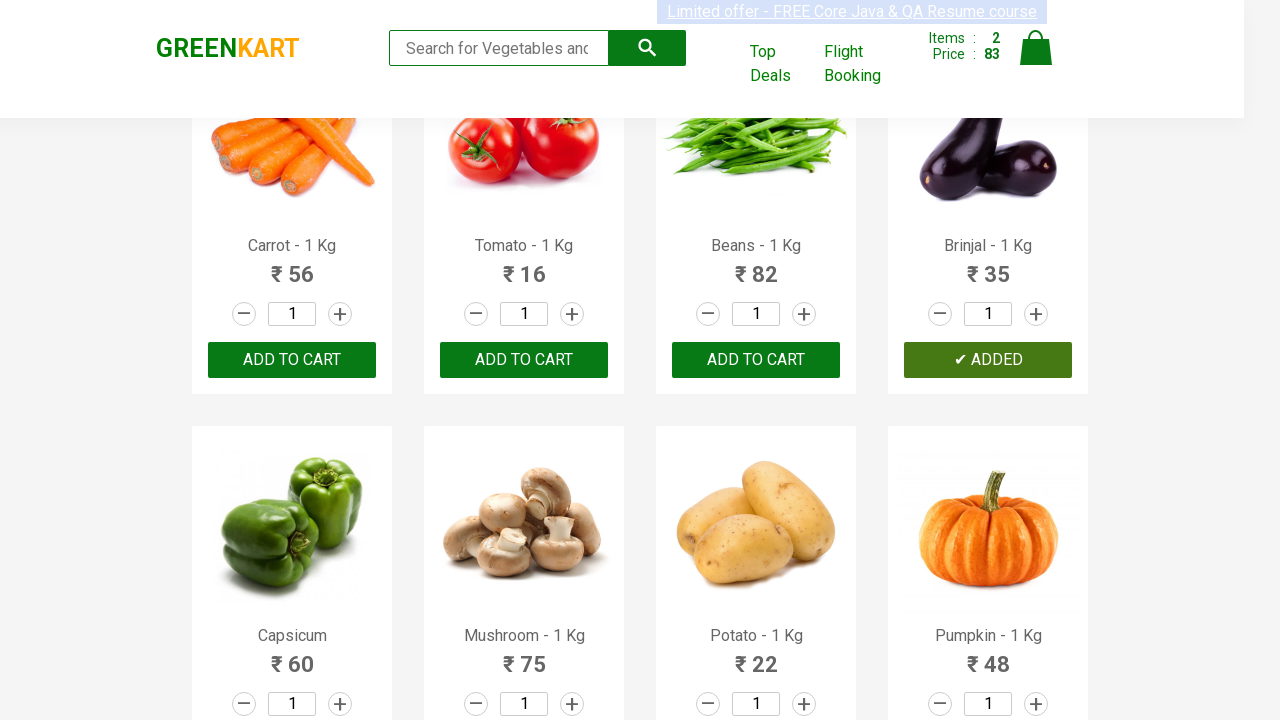

Added 'Mushroom' to cart at (524, 360) on div.product-action button >> nth=9
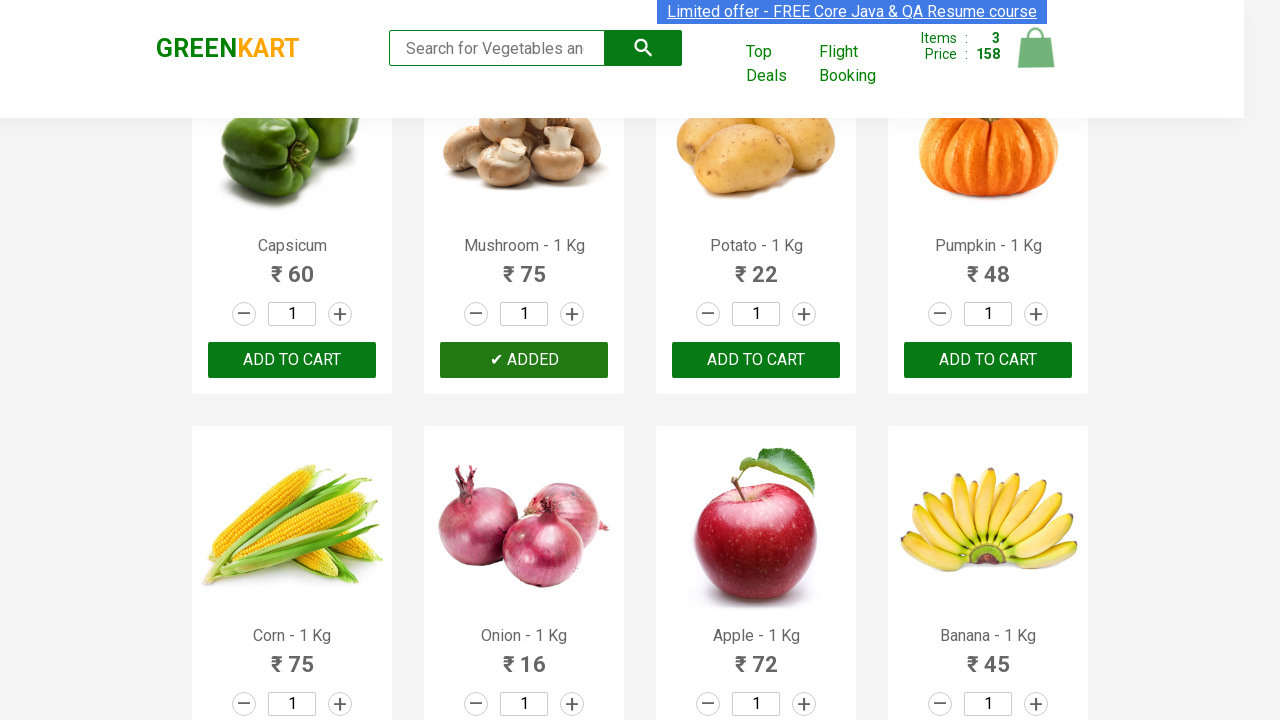

Clicked on cart icon to view cart at (1036, 59) on .cart-icon
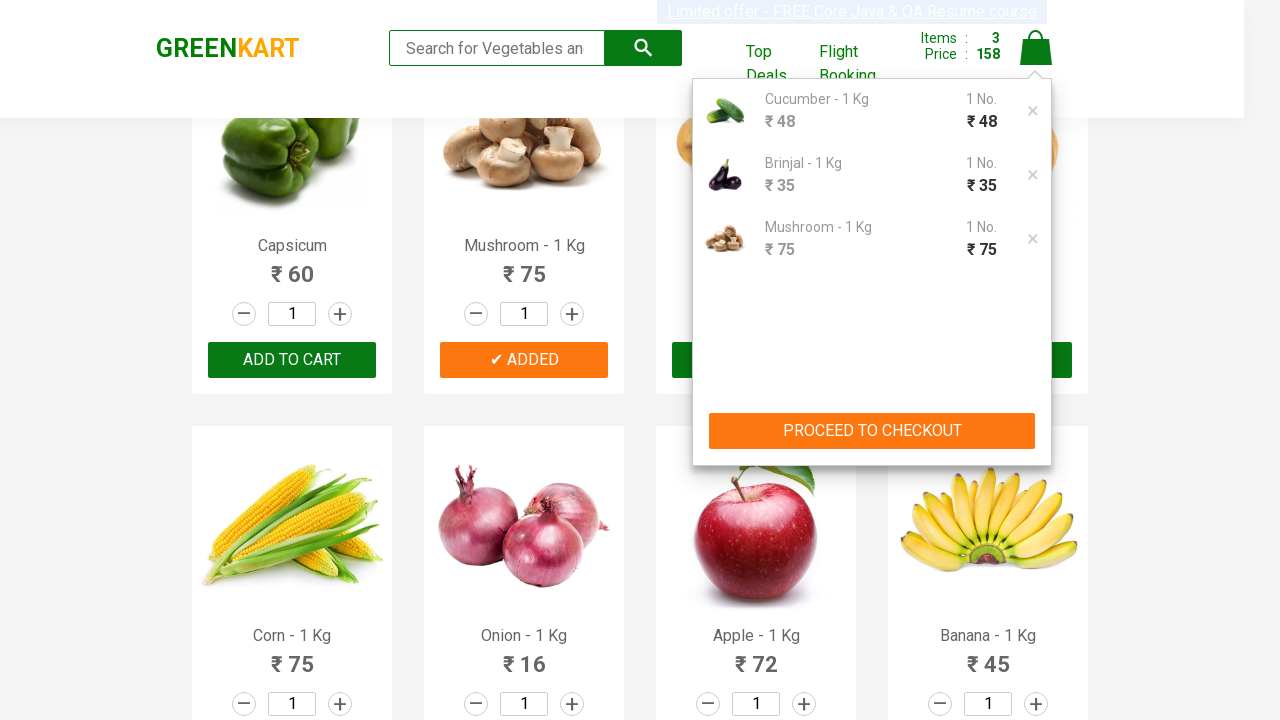

Clicked 'PROCEED TO CHECKOUT' button at (872, 431) on button:has-text('PROCEED TO CHECKOUT')
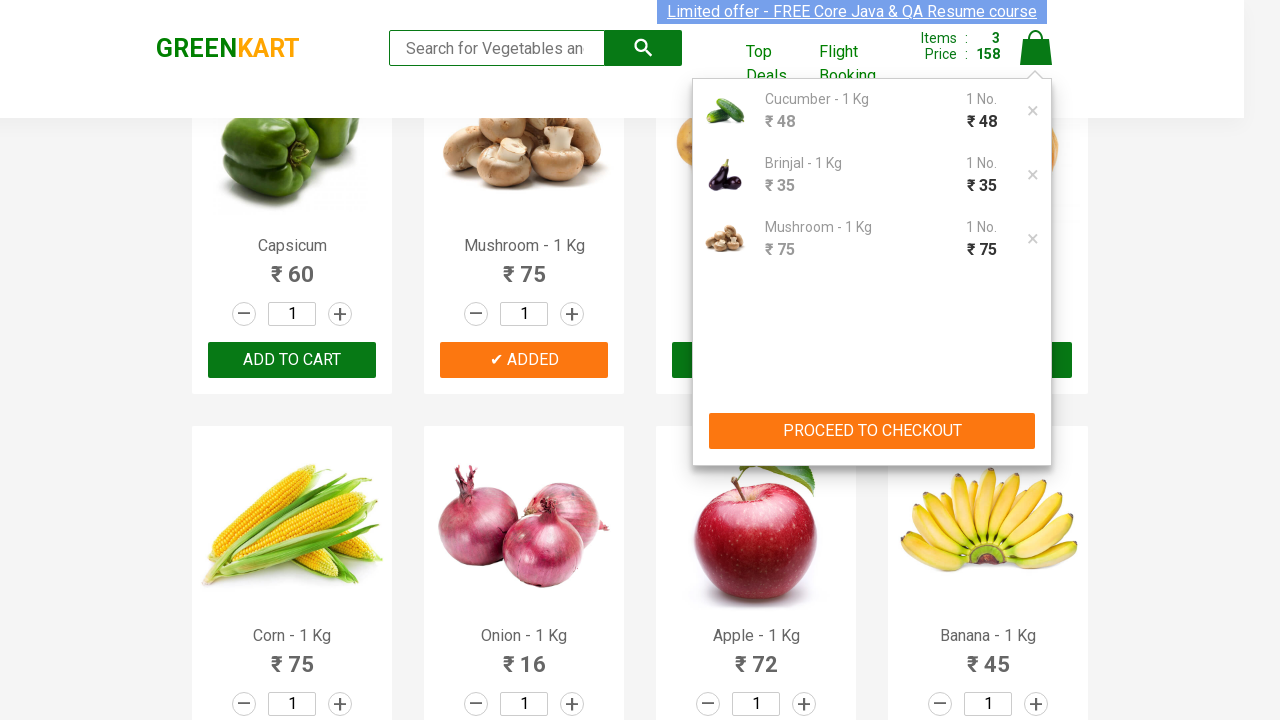

Entered promo code 'rahulshettyacademy' on input.promoCode
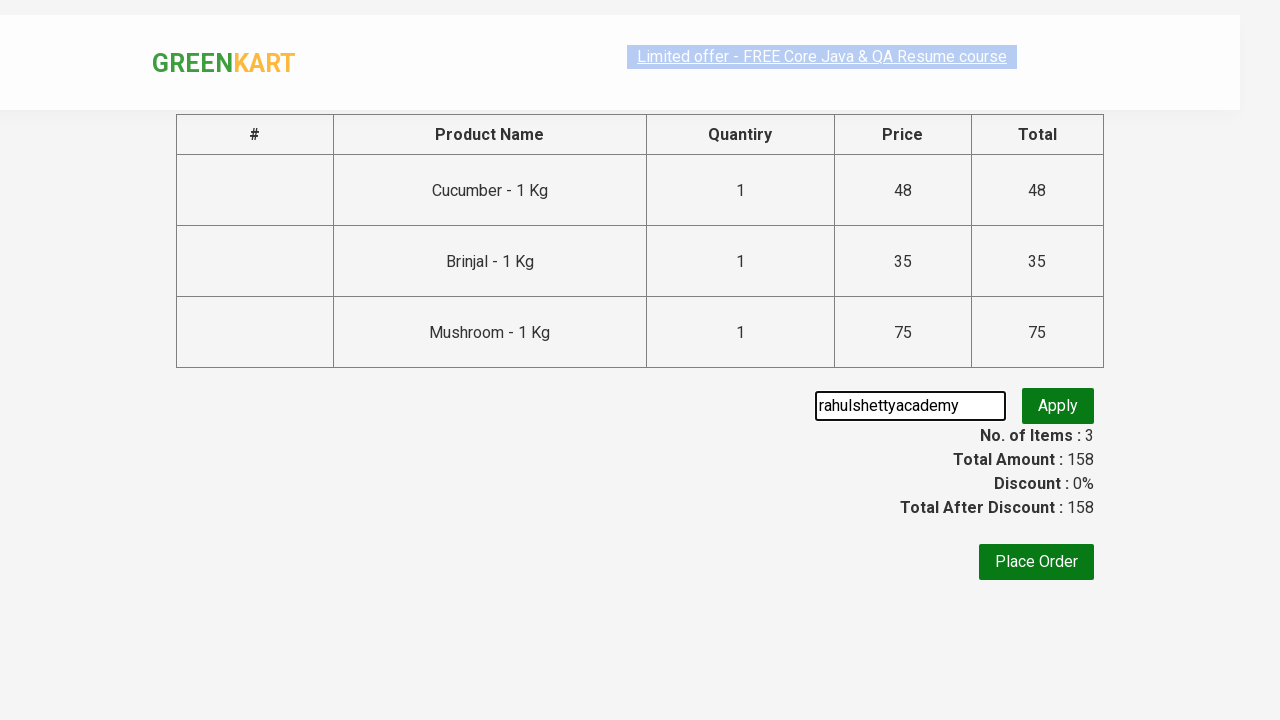

Clicked button to apply promo code at (1058, 406) on button.promoBtn
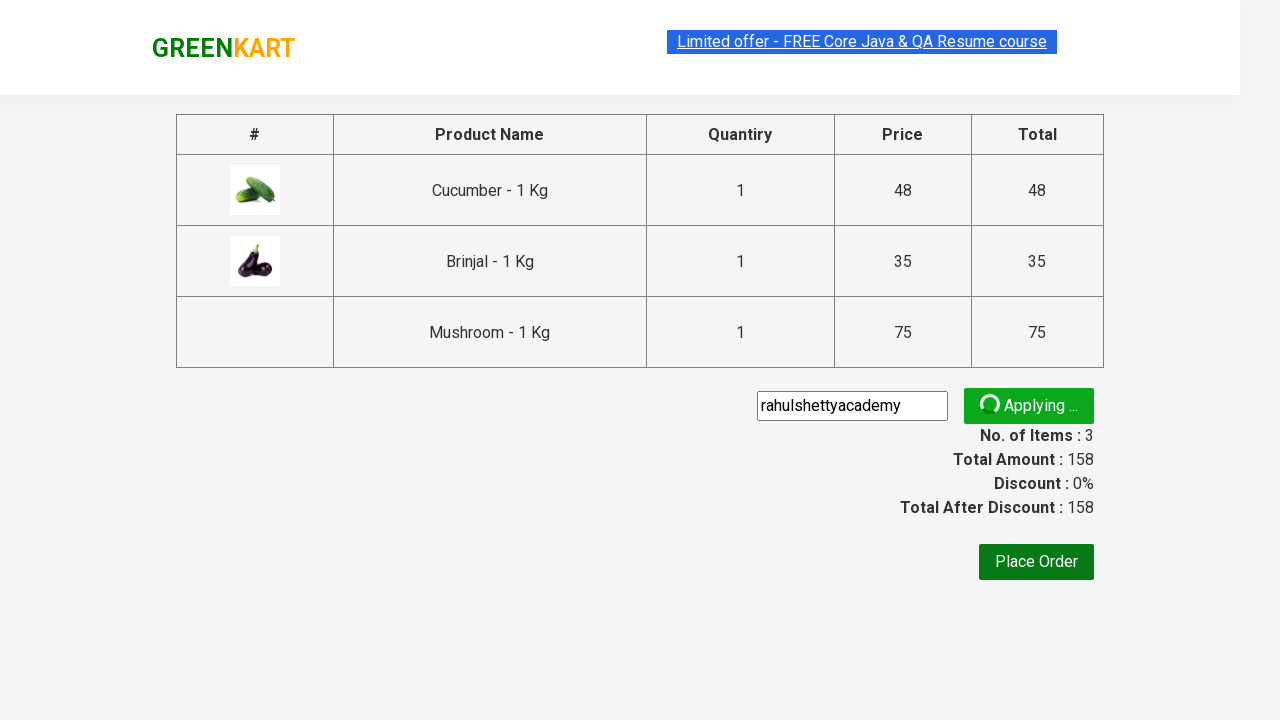

Promo code was successfully applied
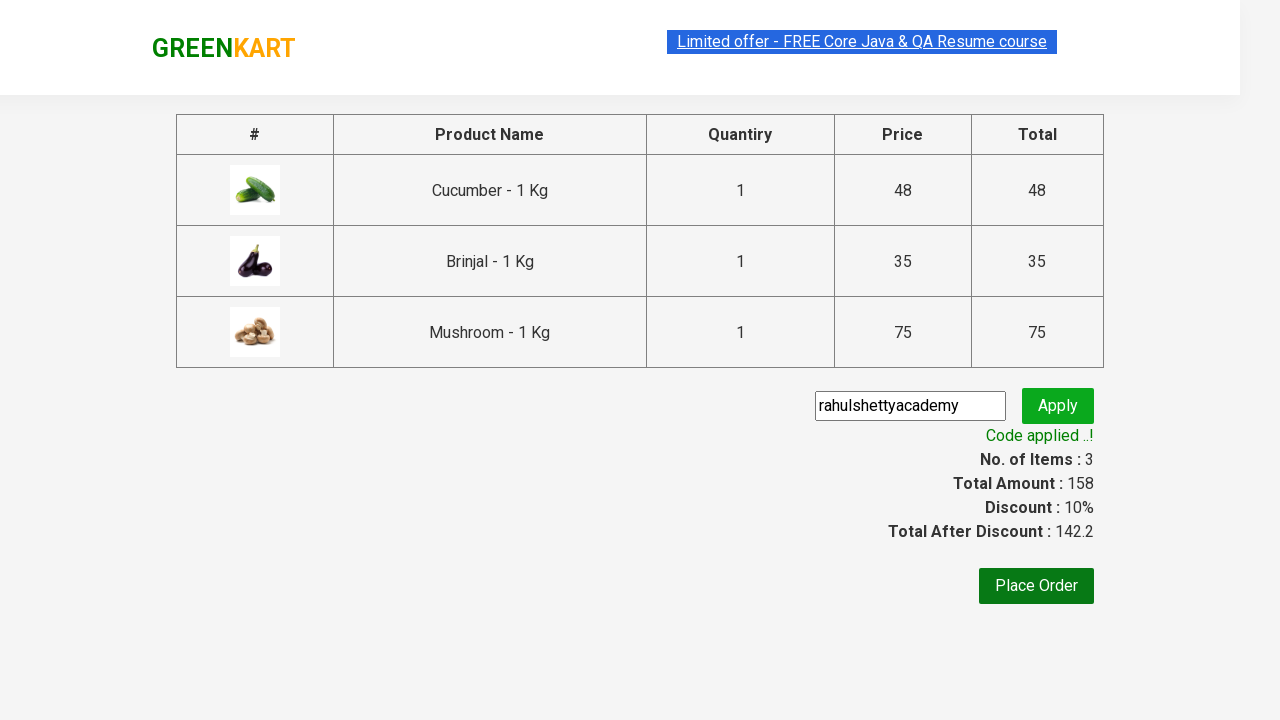

Clicked 'Place Order' button at (1036, 586) on button:has-text('Place Order')
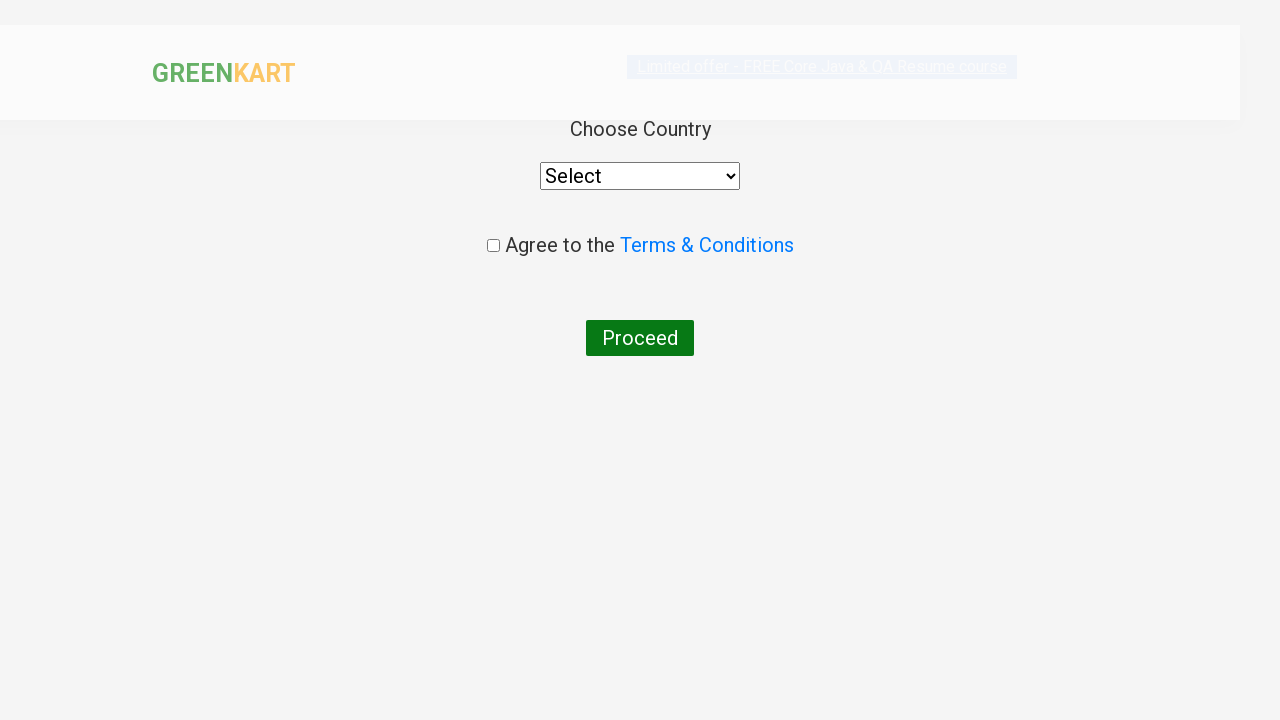

Selected 'India' from country dropdown on select
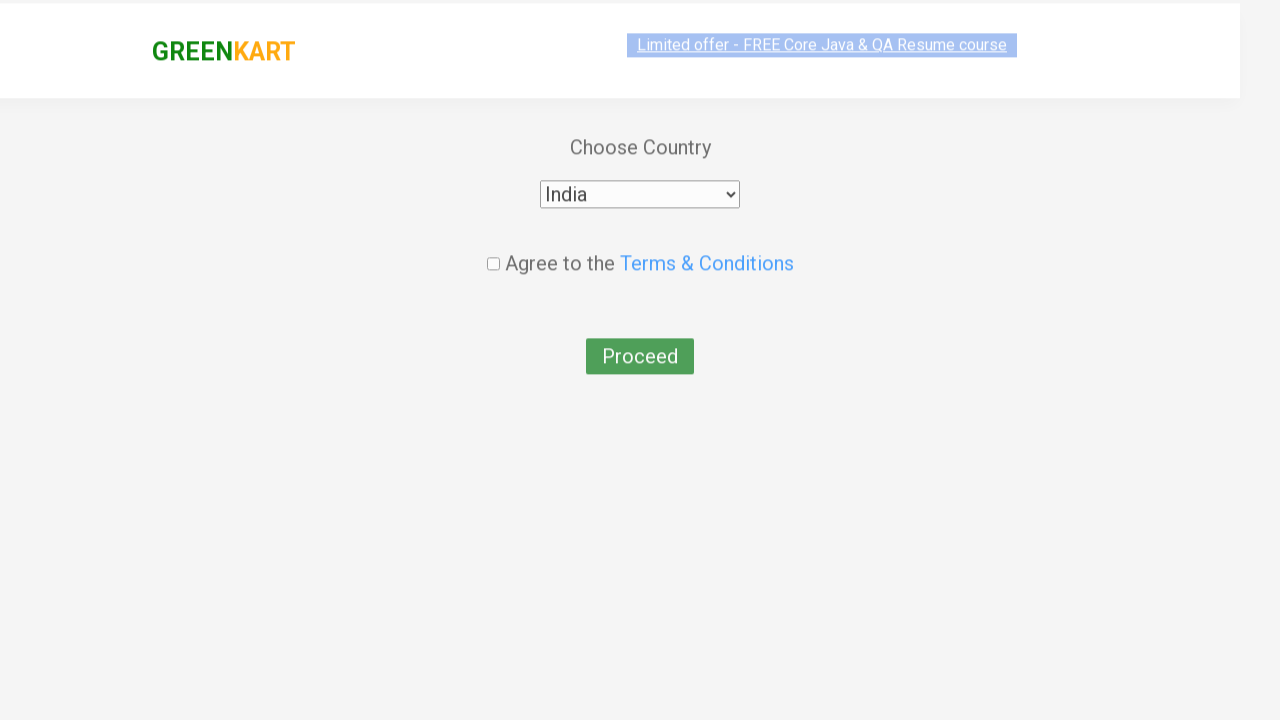

Checked the agreement checkbox at (493, 246) on .chkAgree
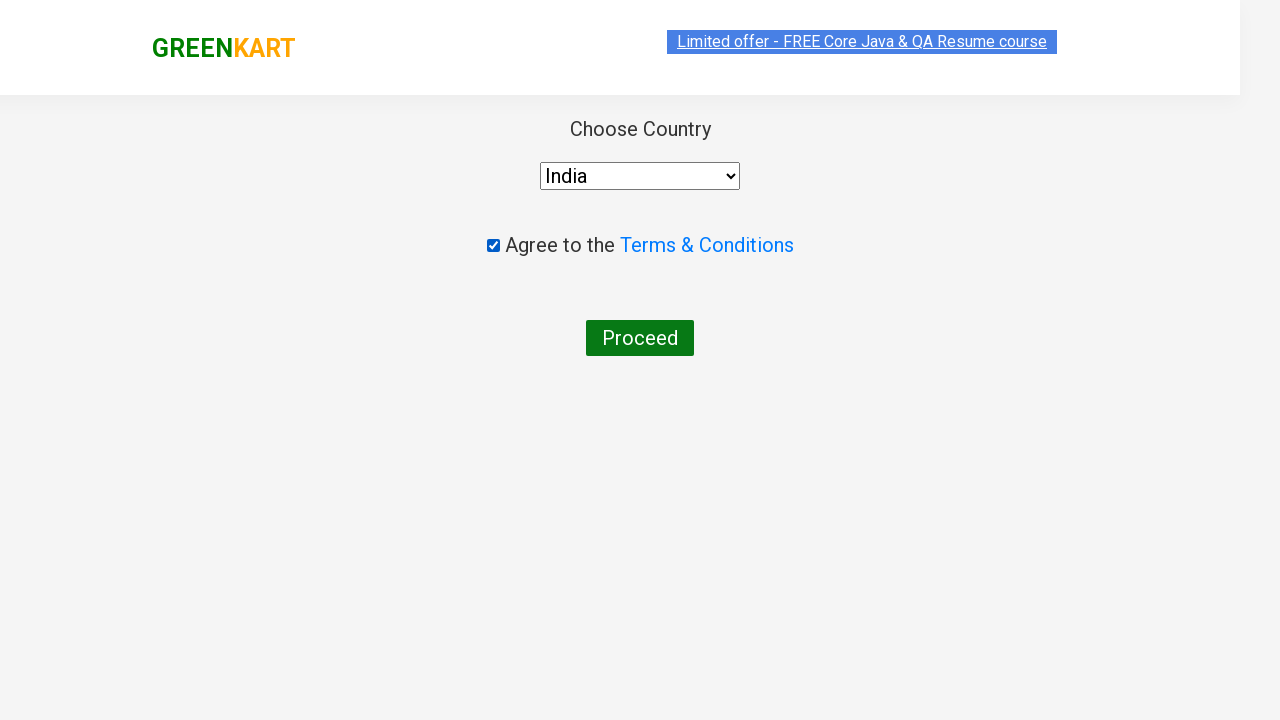

Clicked 'Proceed' button to complete the order at (640, 338) on button:has-text('Proceed')
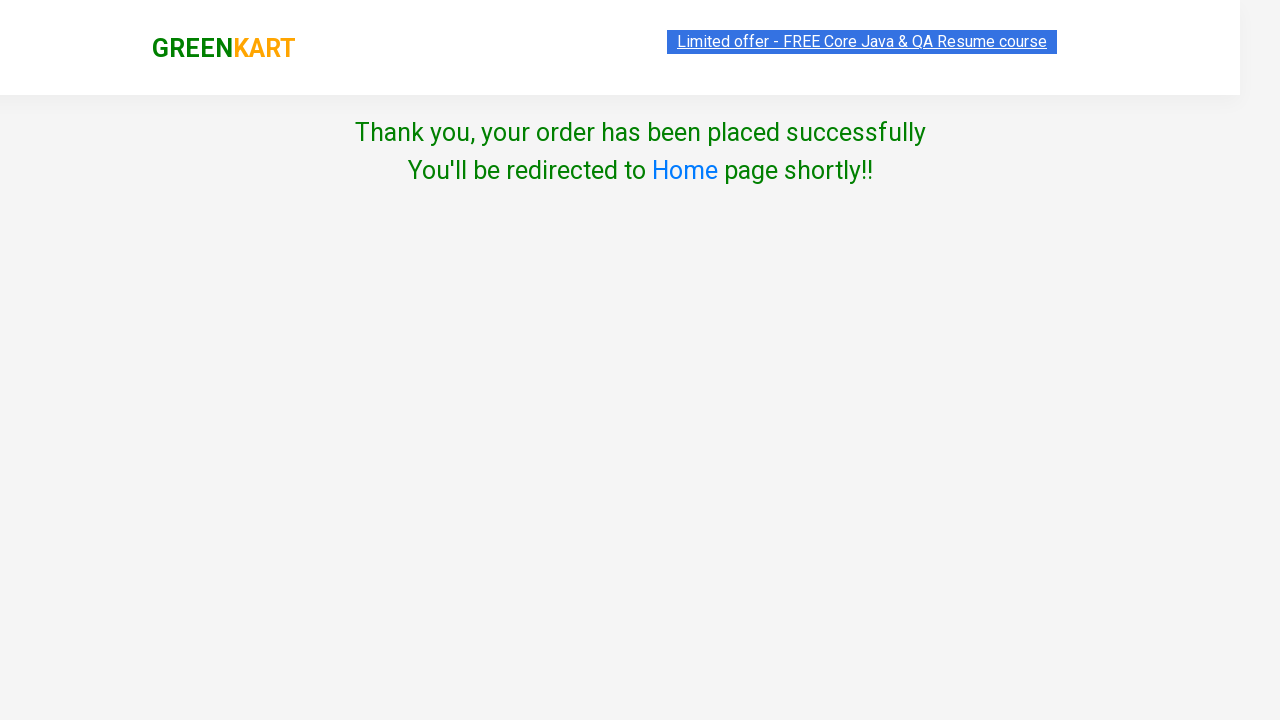

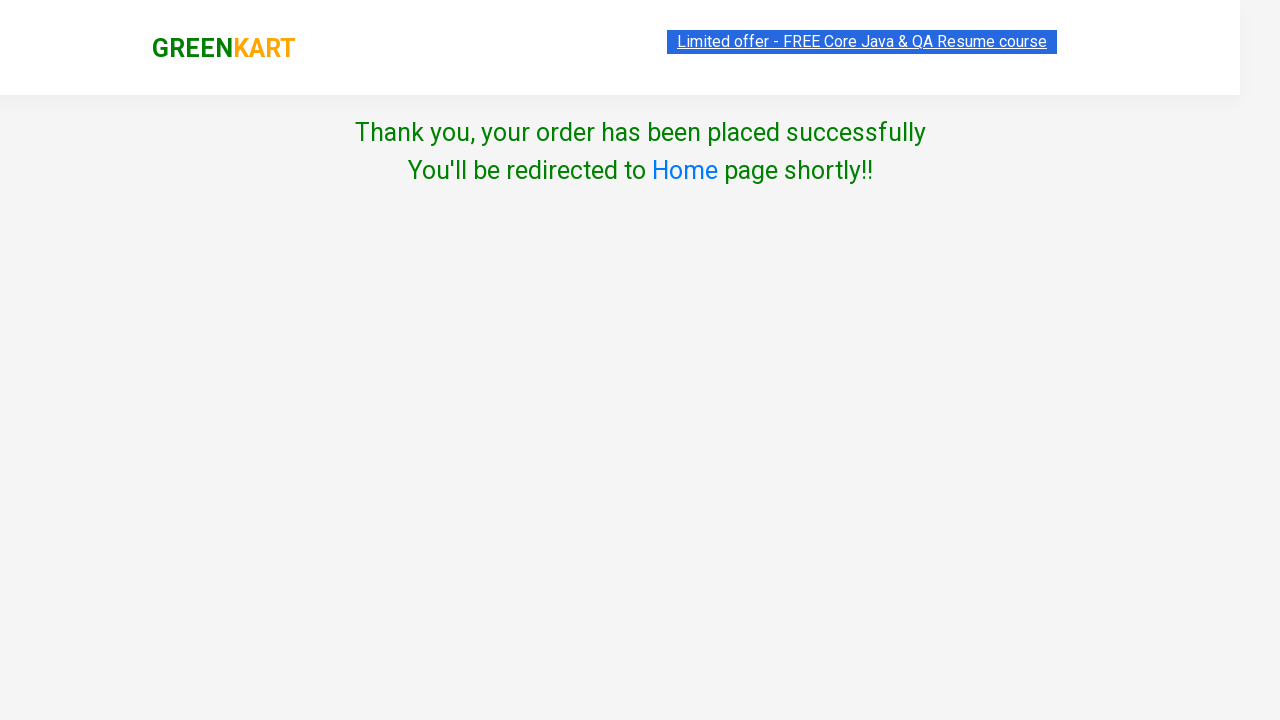